Tests file upload functionality by selecting a file and clicking the upload button, then verifying the success message is displayed.

Starting URL: https://the-internet.herokuapp.com/upload

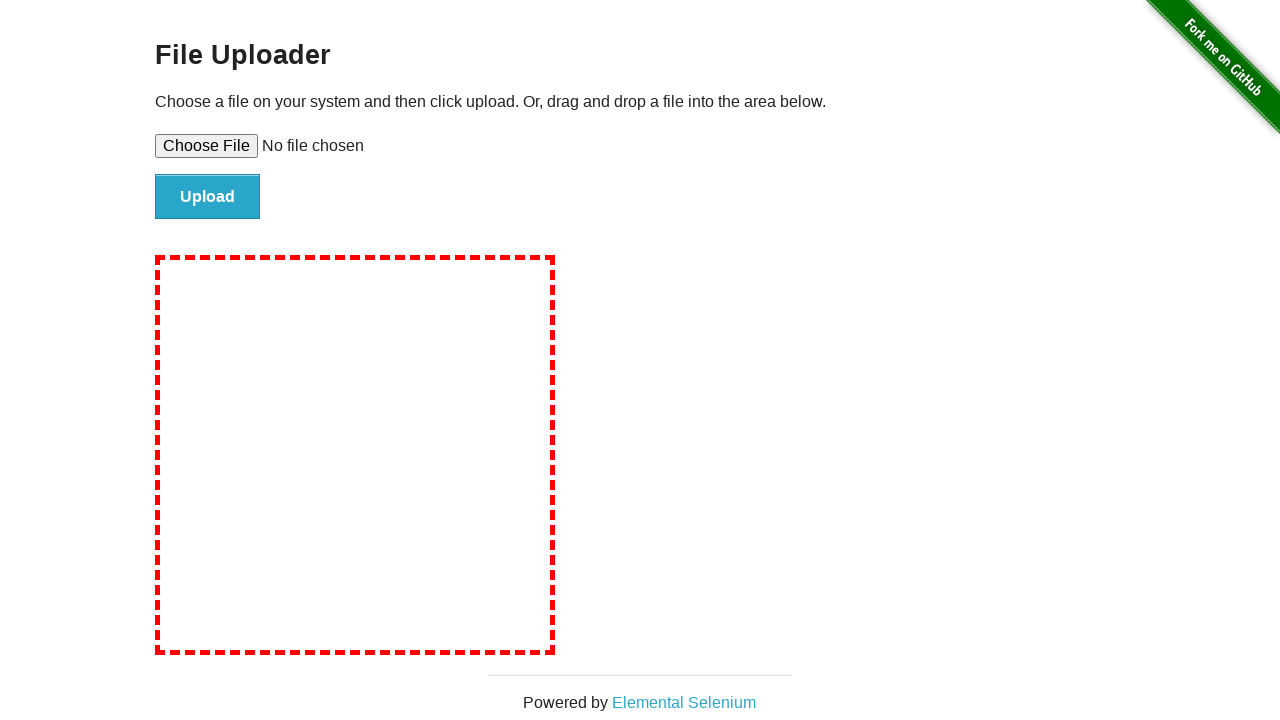

Created temporary test file for upload
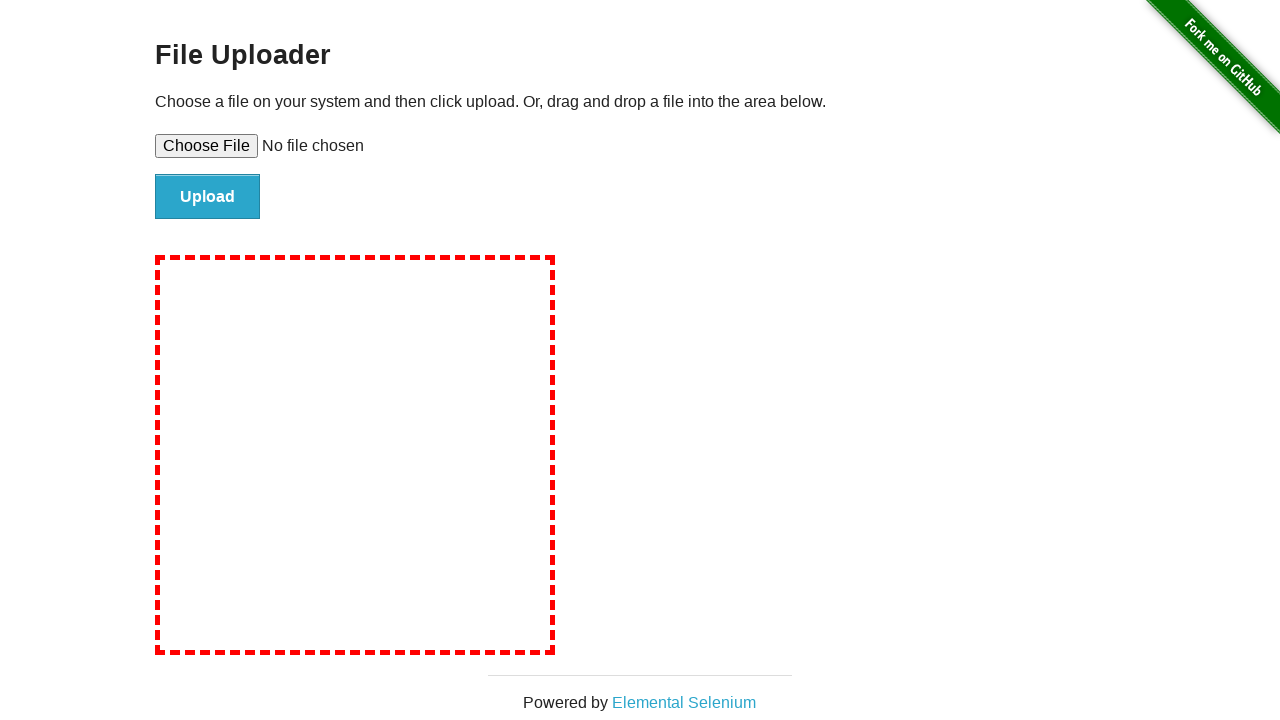

Selected test file for upload
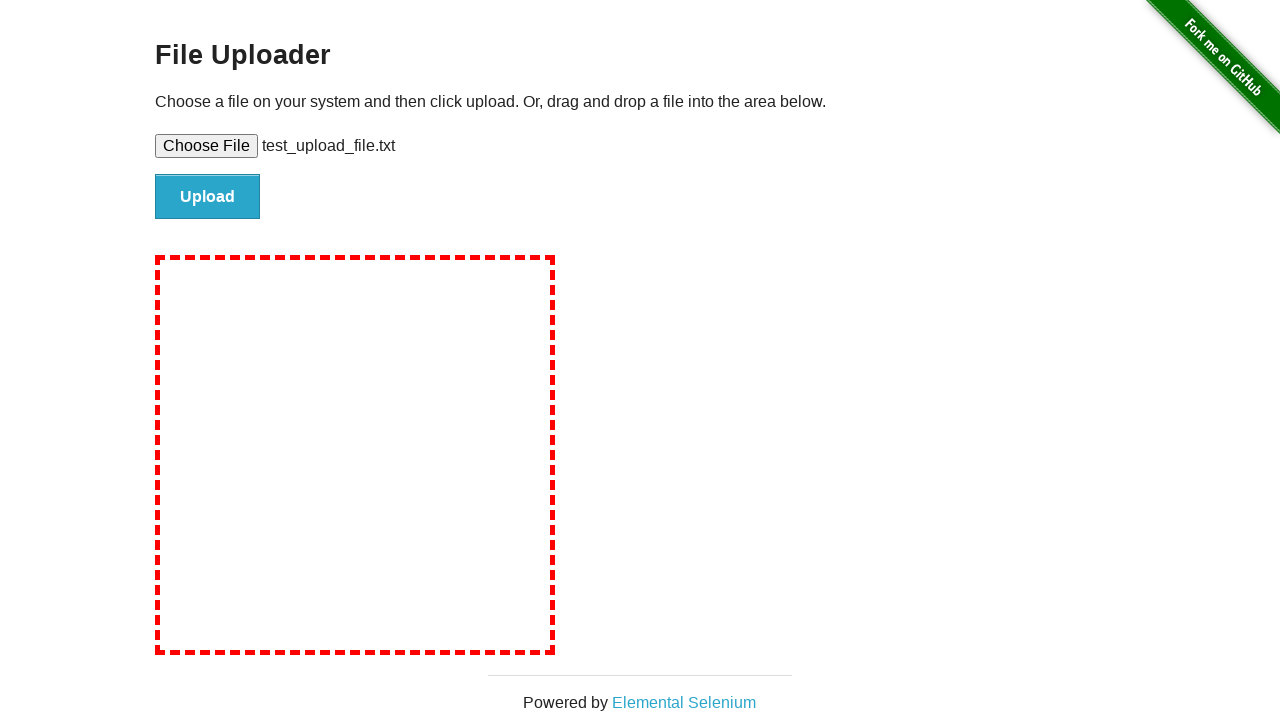

Clicked upload button at (208, 197) on [type='submit']
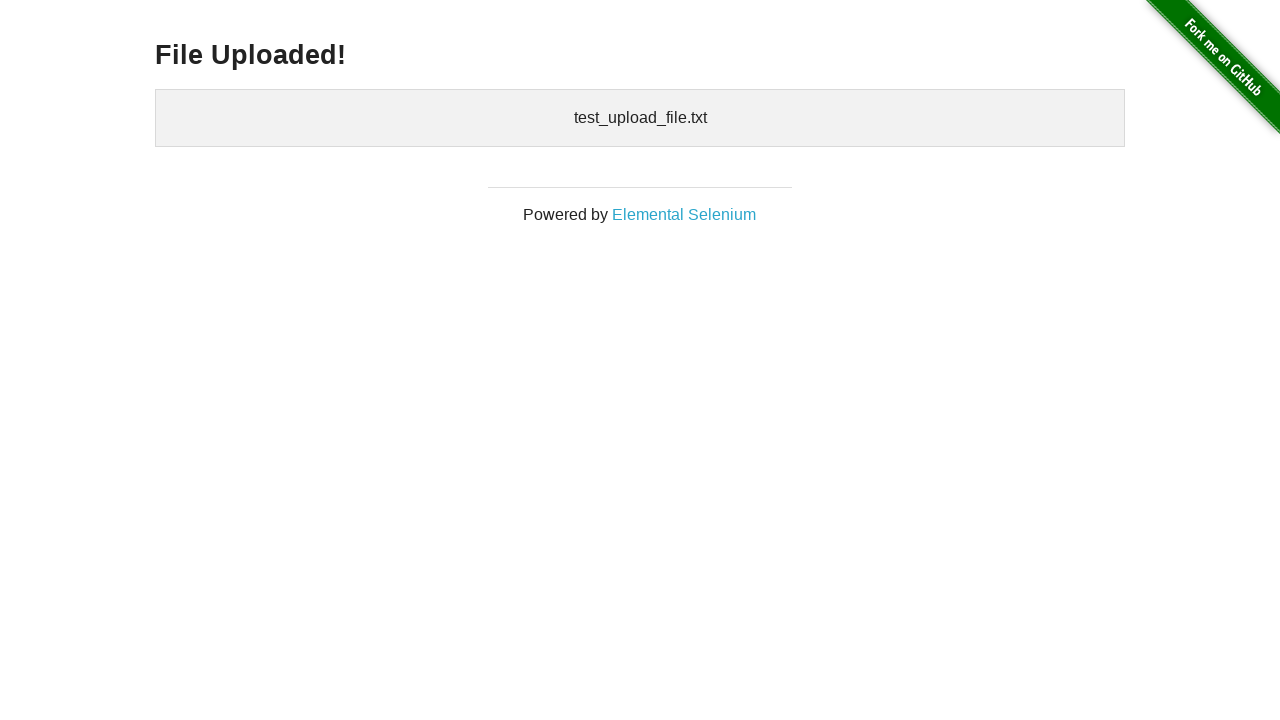

Success message 'File Uploaded!' displayed
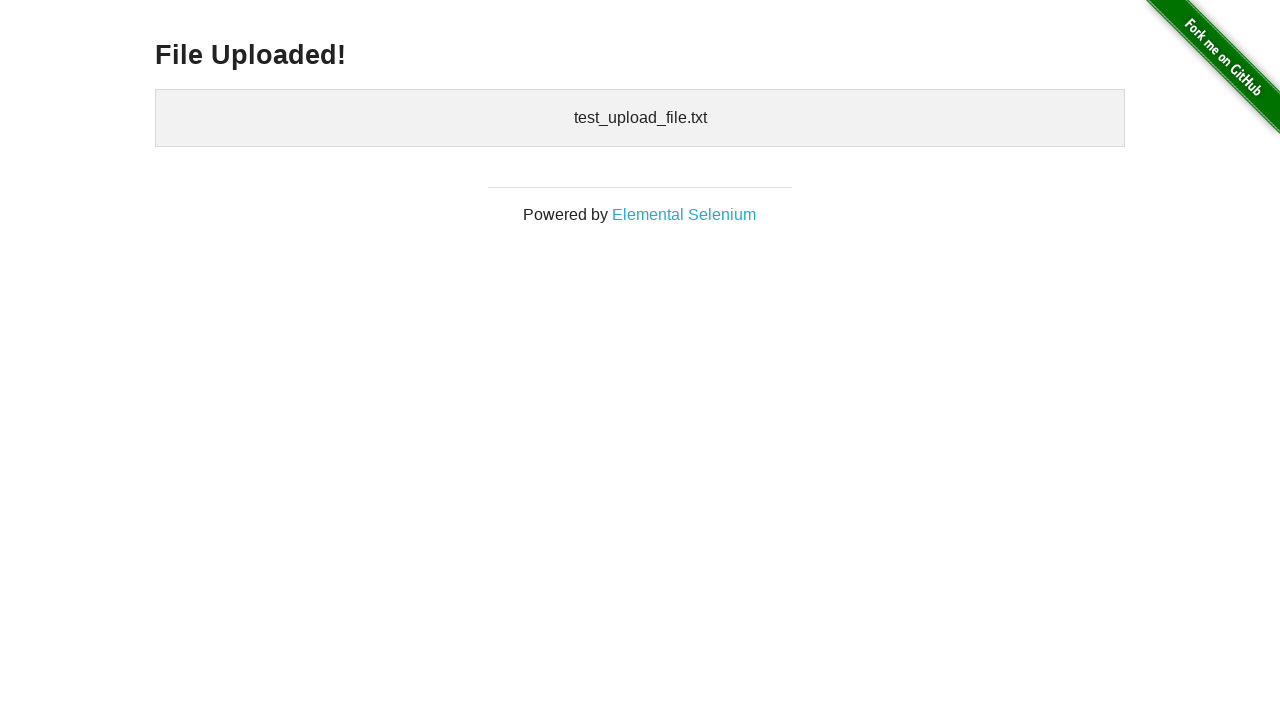

Cleaned up temporary test file
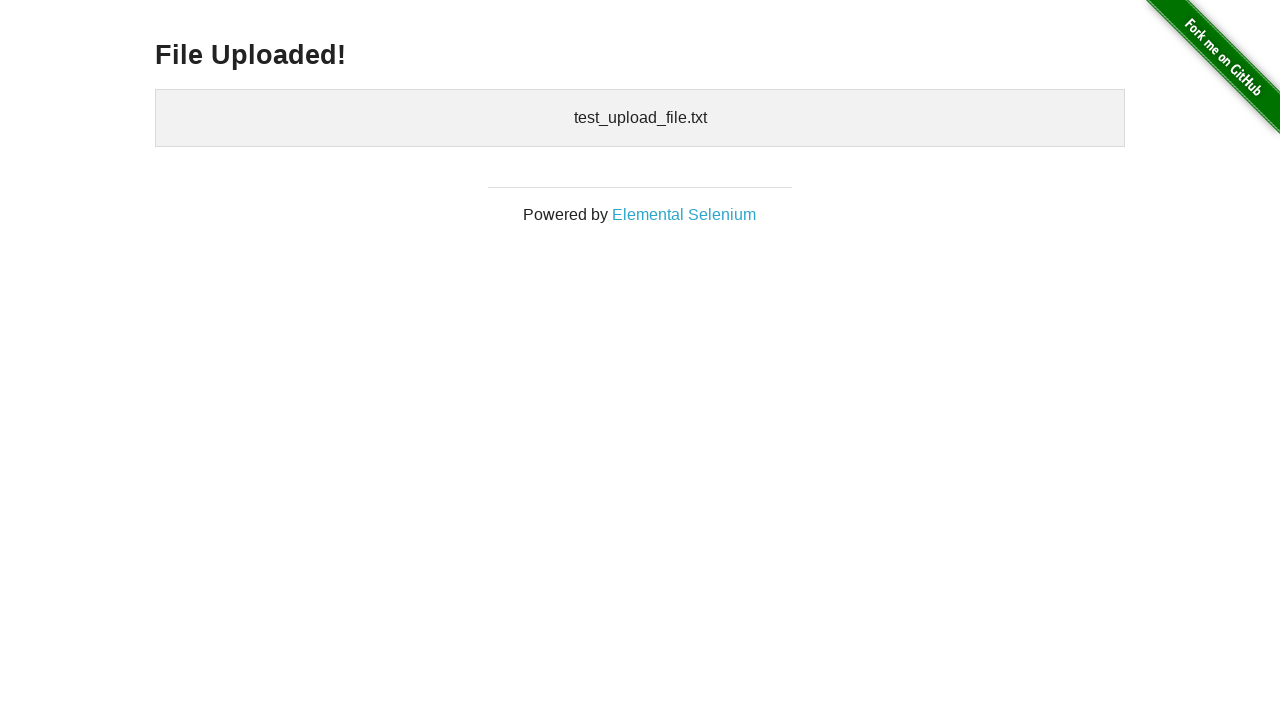

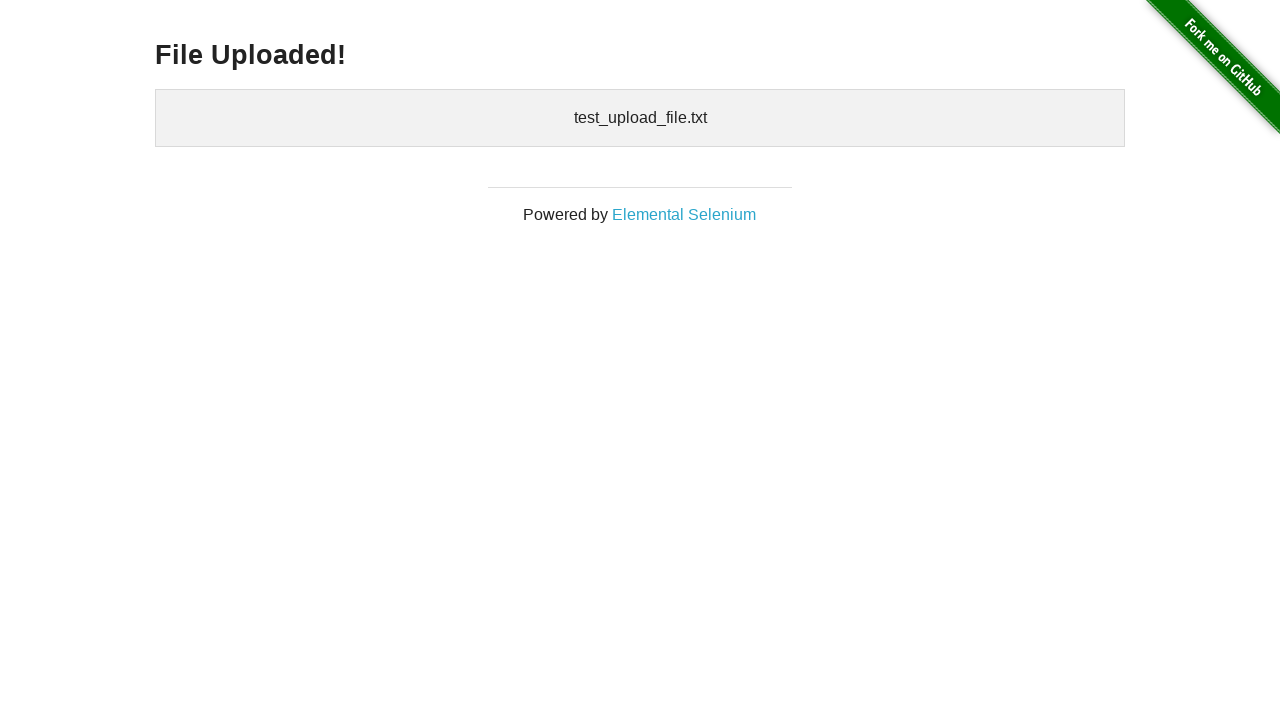